Tests job search functionality by searching for "Test Engineer" position, clicking on a job result, and then clicking the apply button to view application details

Starting URL: https://alchemy.hguy.co/jobs

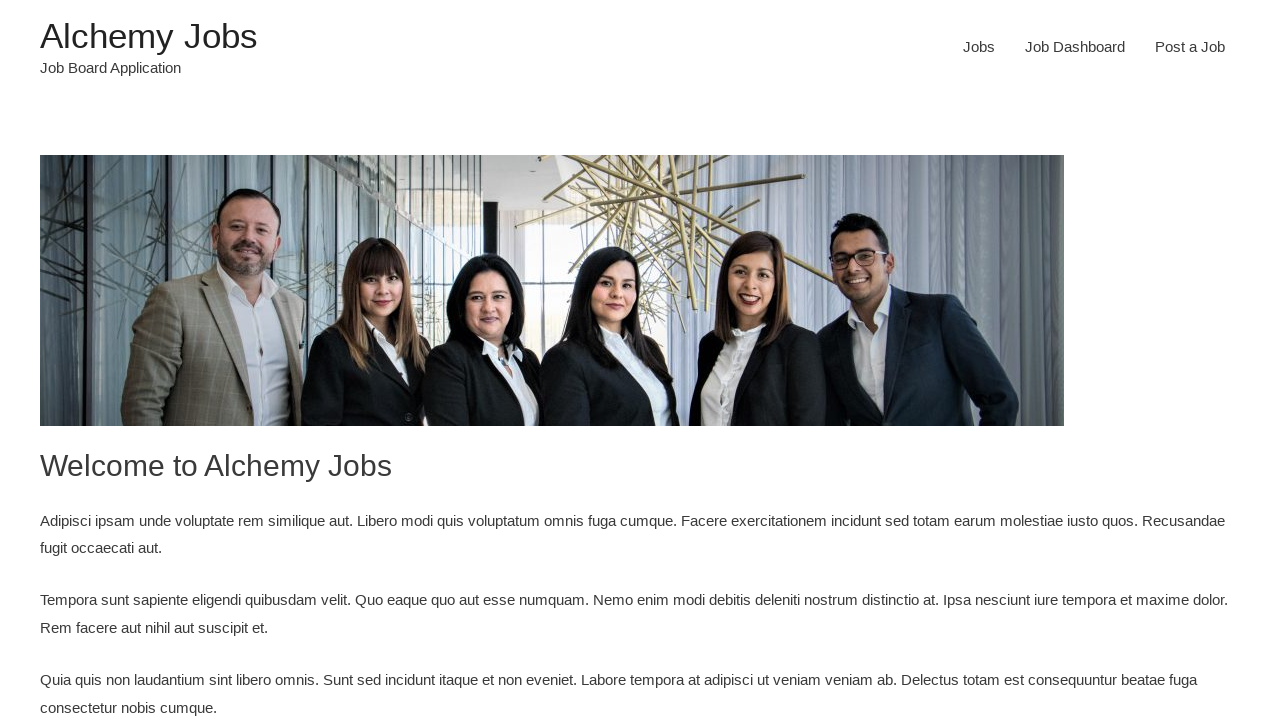

Clicked on Jobs tab at (979, 47) on xpath=//*[@id="menu-item-24"]/a
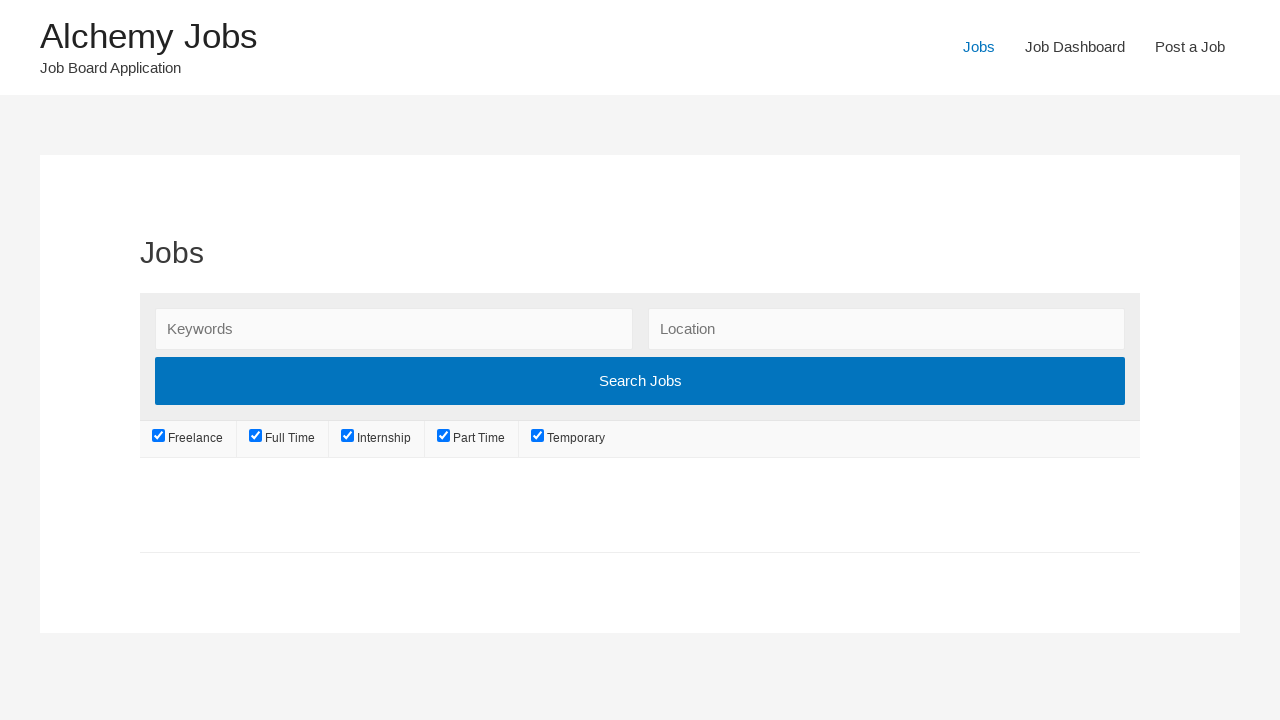

Filled search field with 'Test Engineer' on //*[@id="search_keywords"]
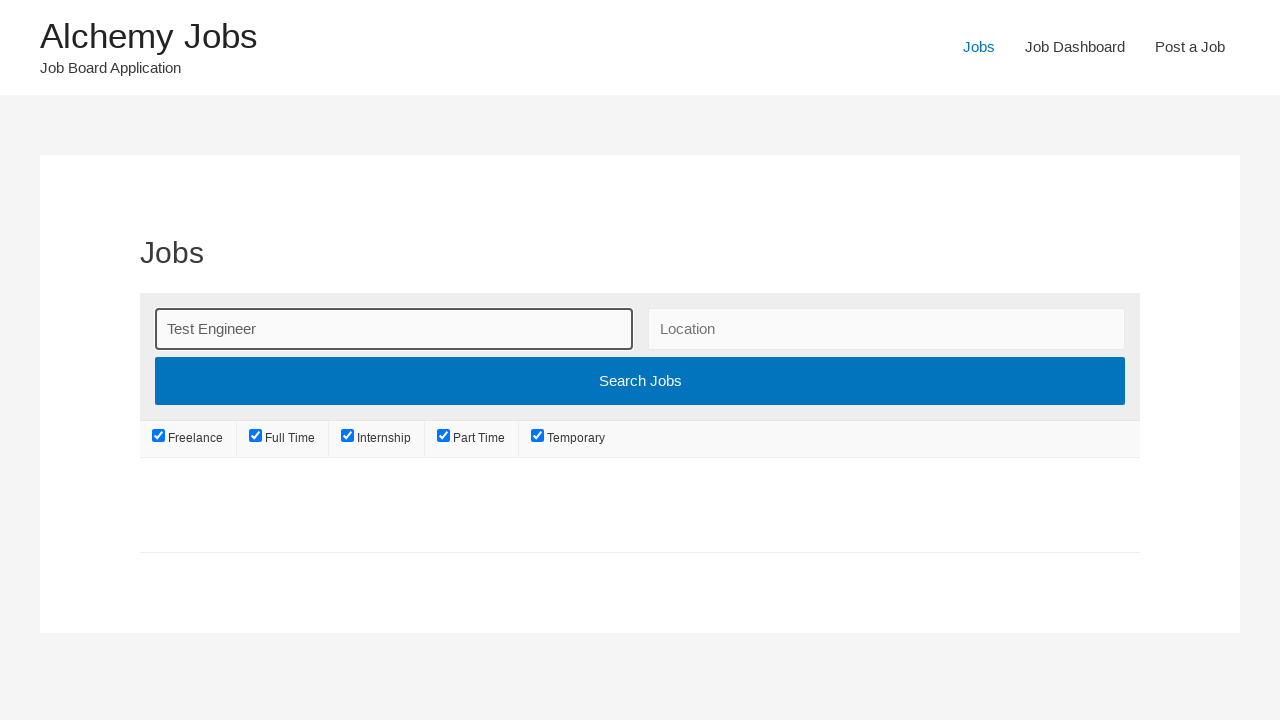

Clicked submit button to search for jobs at (640, 381) on xpath=//*[@id="post-7"]/div/div/form/div[1]/div[4]/input
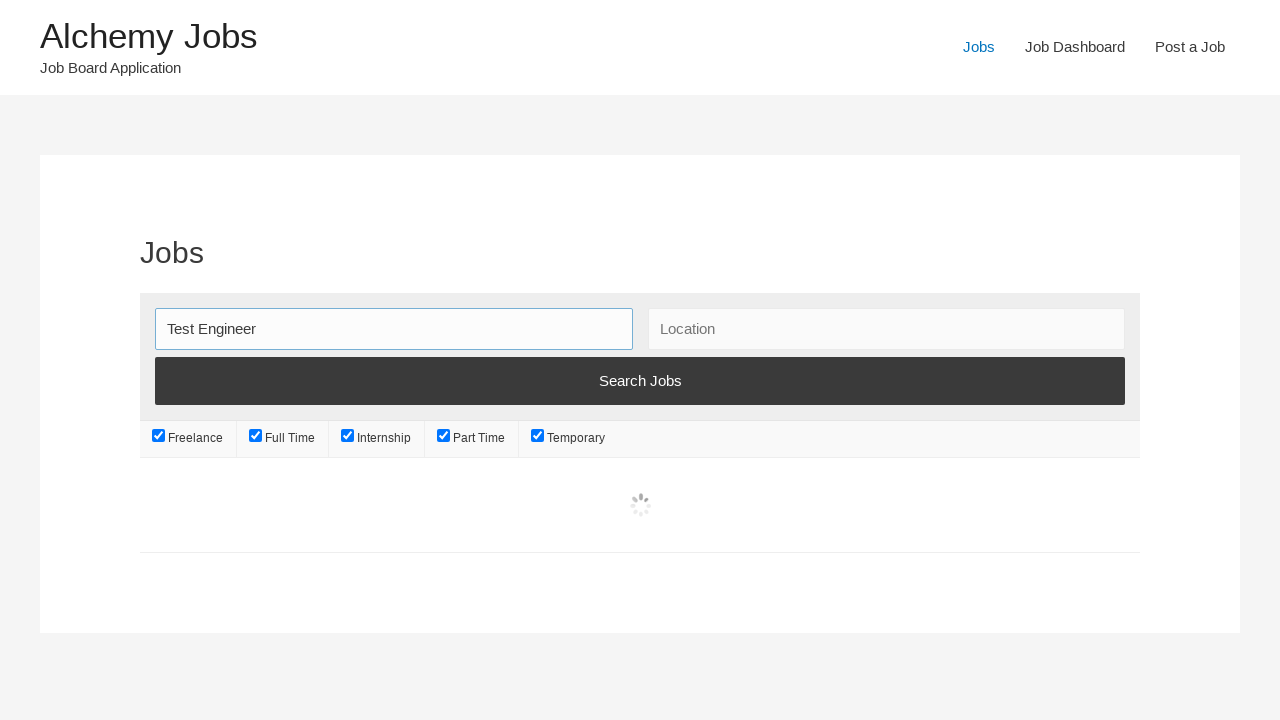

Job search results loaded
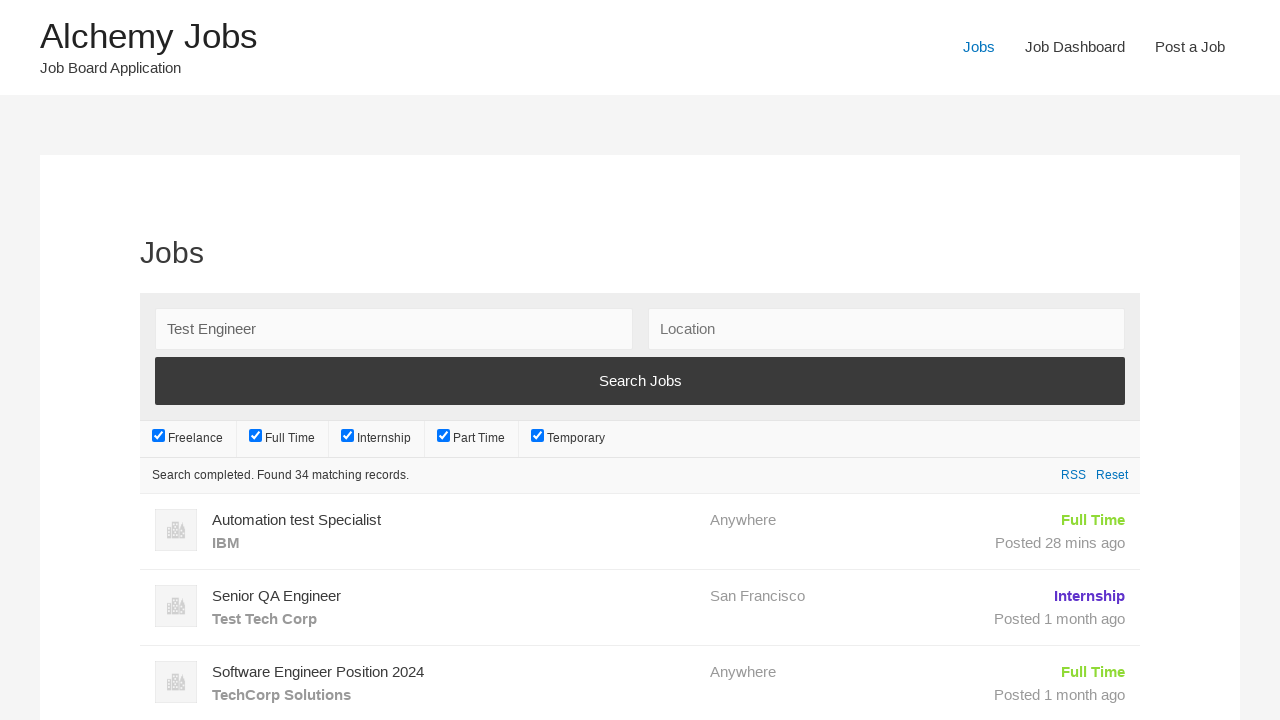

Clicked on job listing result at (454, 360) on xpath=/html/body/div/div/div/div/main/article/div/div/ul/li[4]/a/div[1]/h3
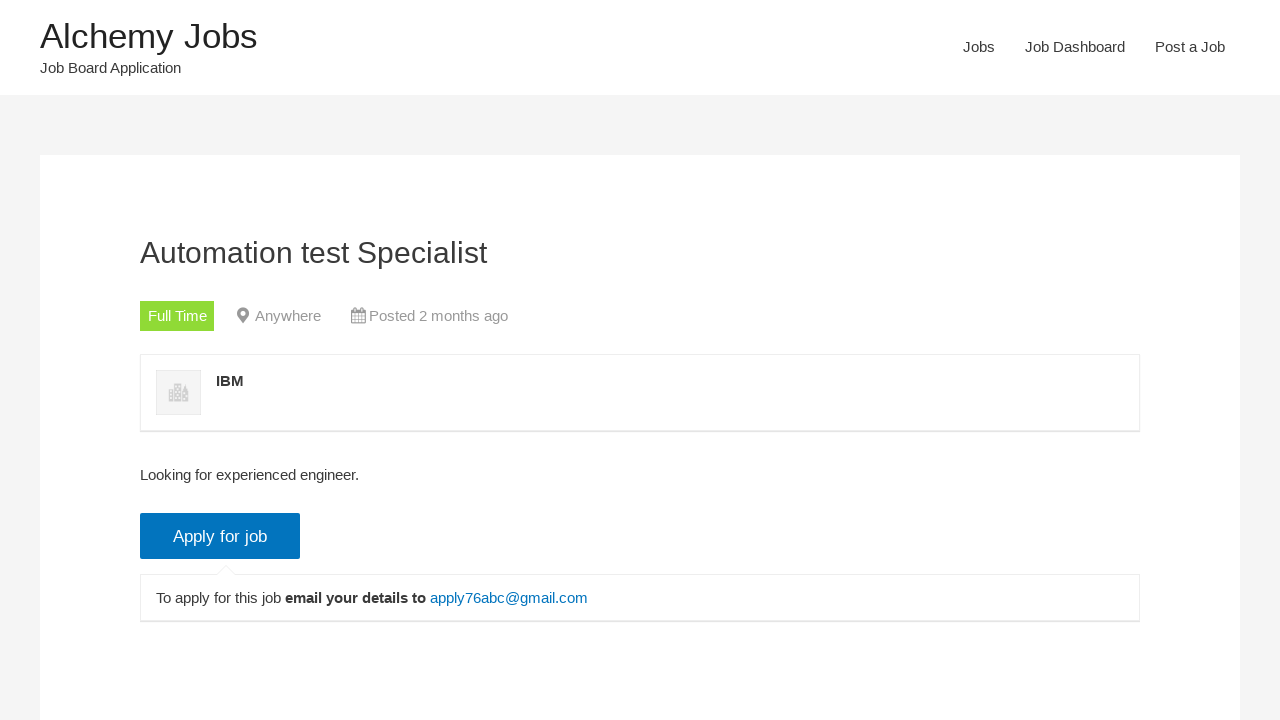

Clicked apply button at (220, 536) on xpath=/html/body/div/div/div/div/main/article/div/div/div/div[3]/input
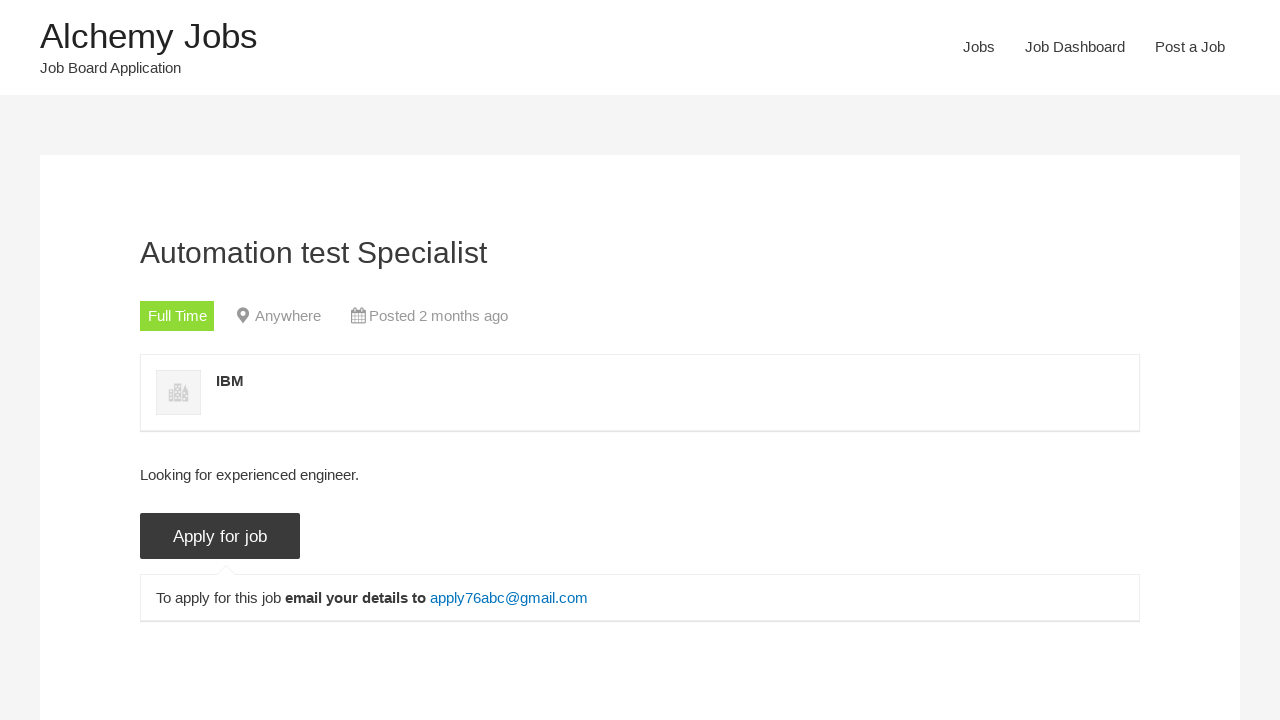

Application details loaded with email contact visible
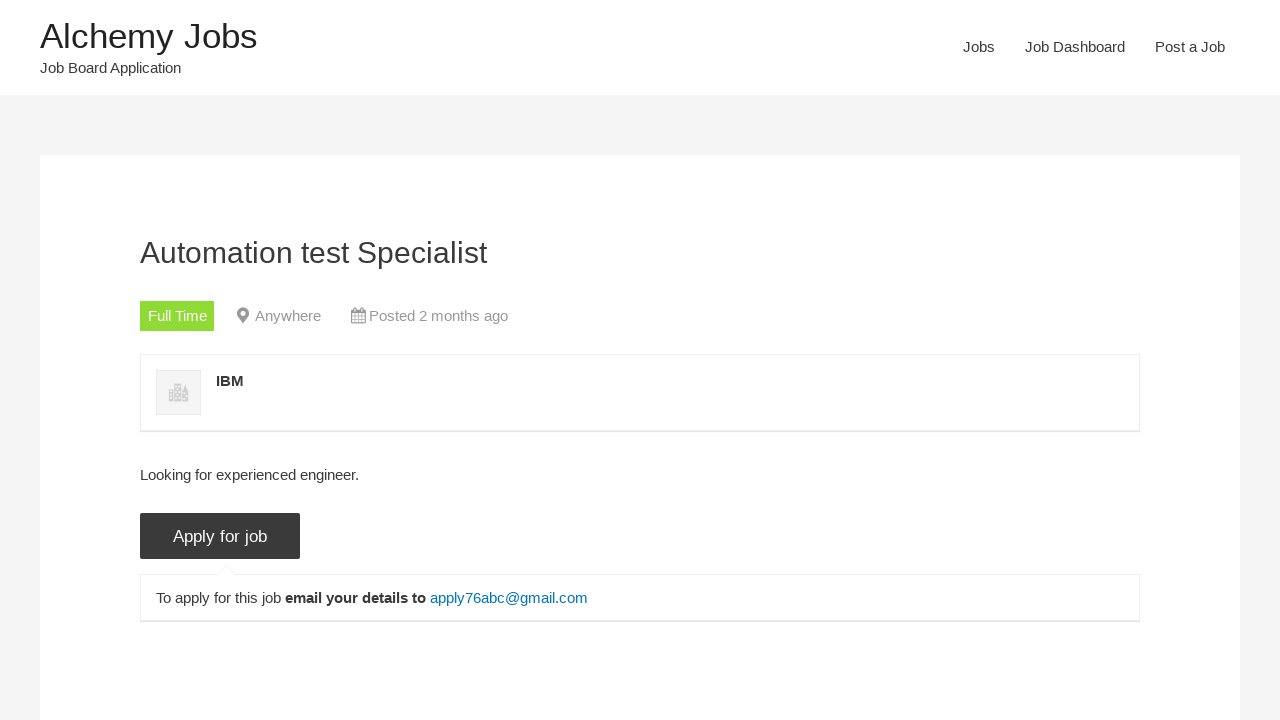

Retrieved email id: apply76abc@gmail.com
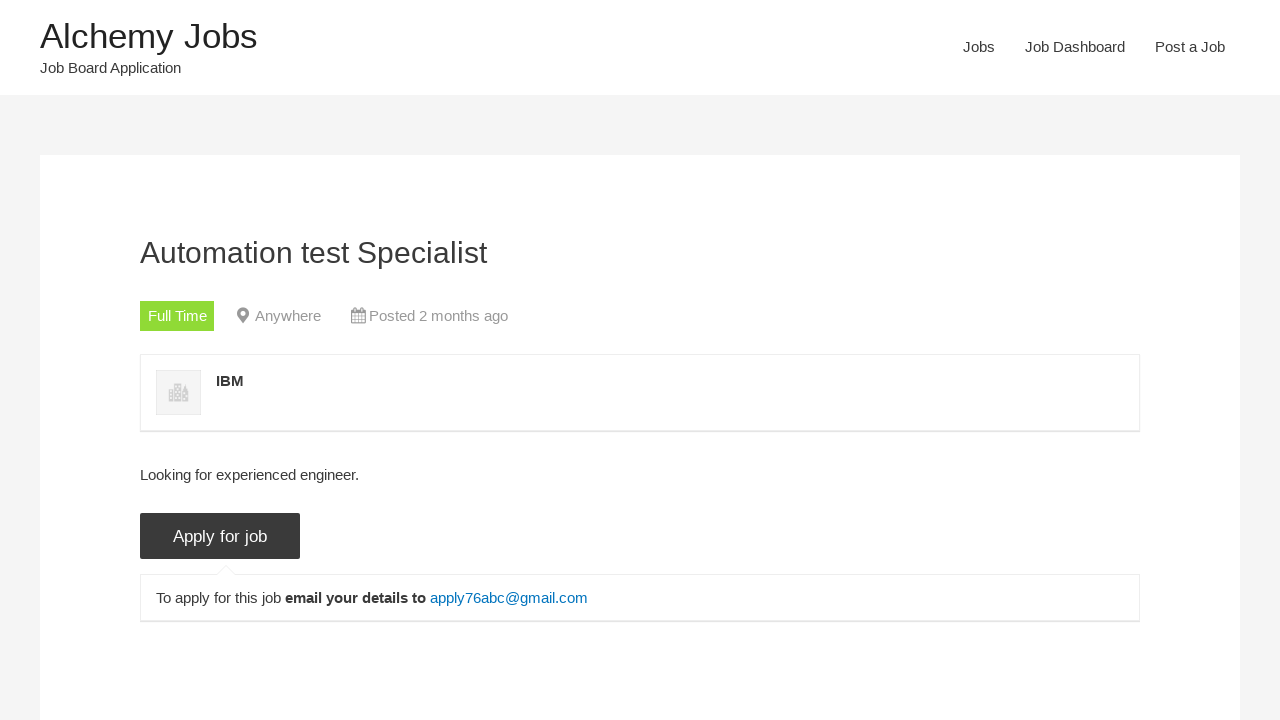

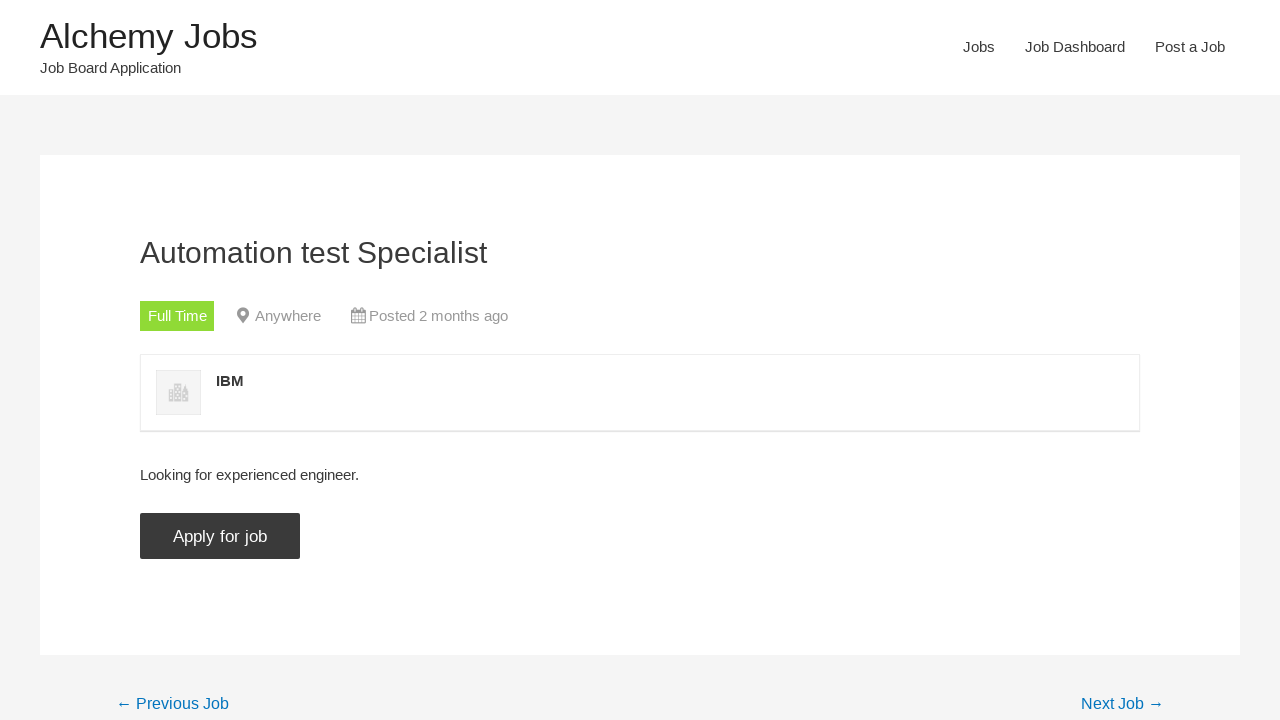